Tests page refresh functionality by loading a page and refreshing it

Starting URL: https://opensource-demo.orangehrmlive.com/web/index.php/auth/login

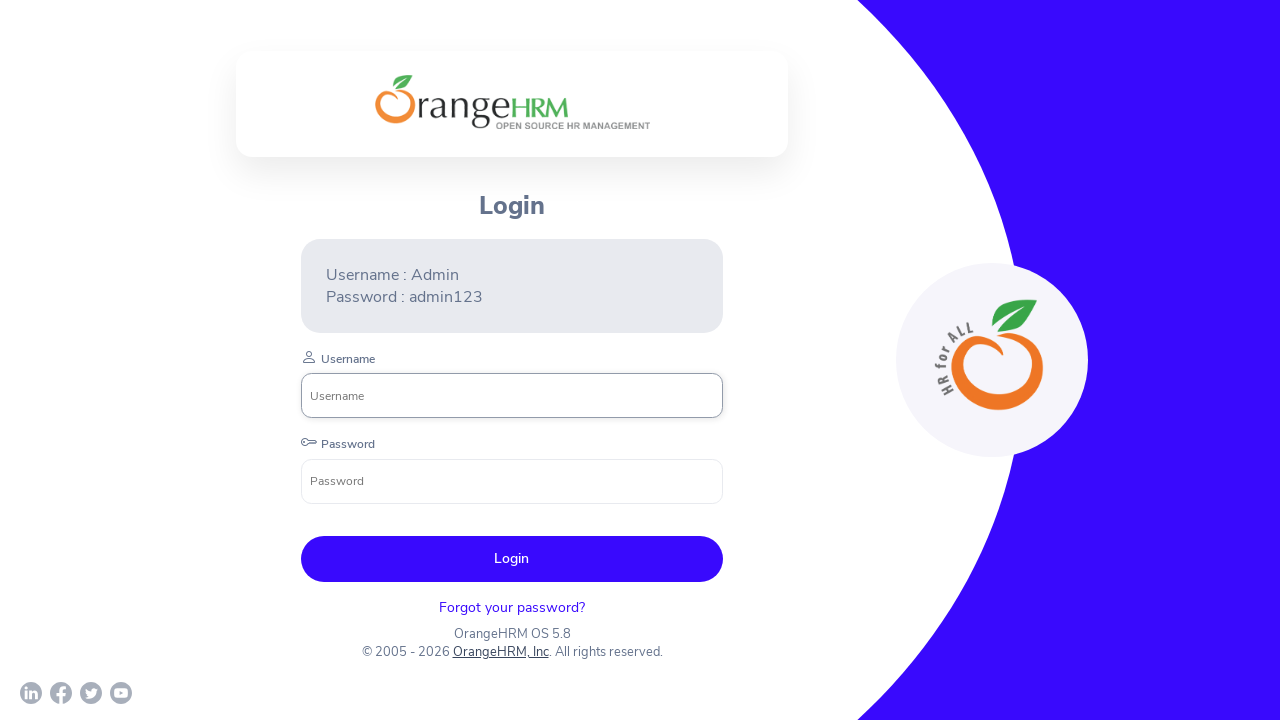

Initial page loaded and DOM content ready
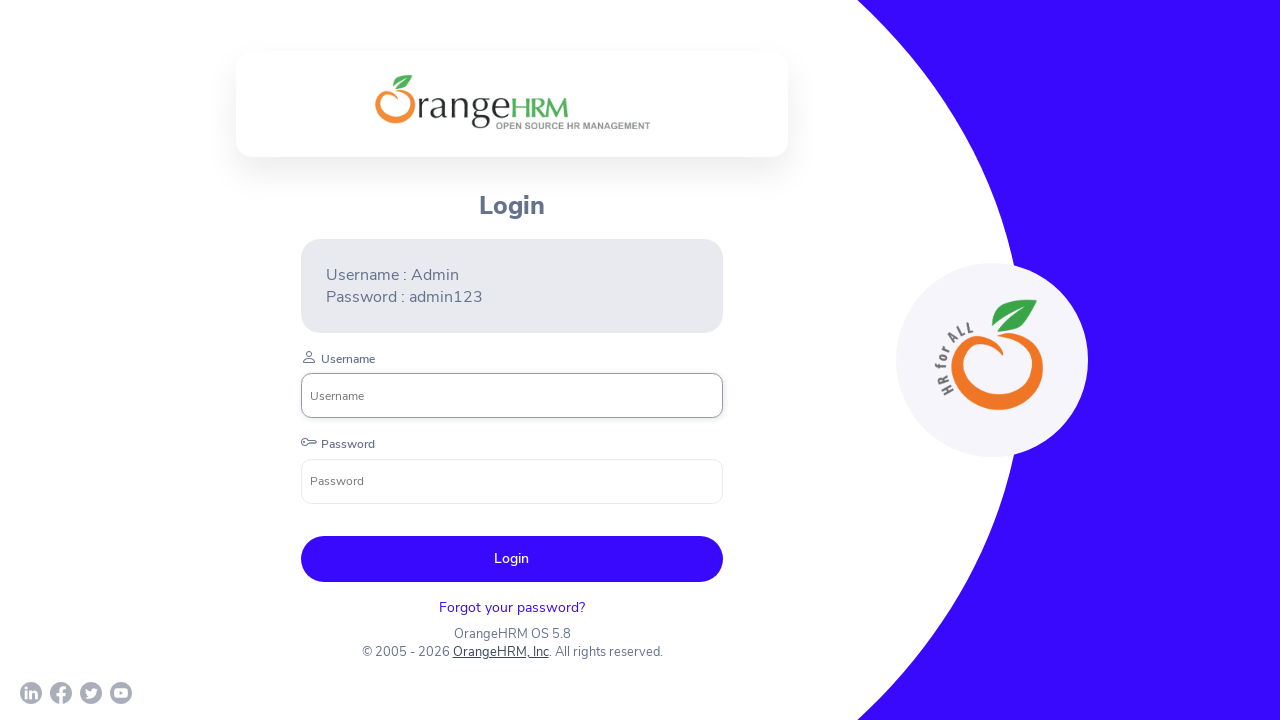

Page refreshed
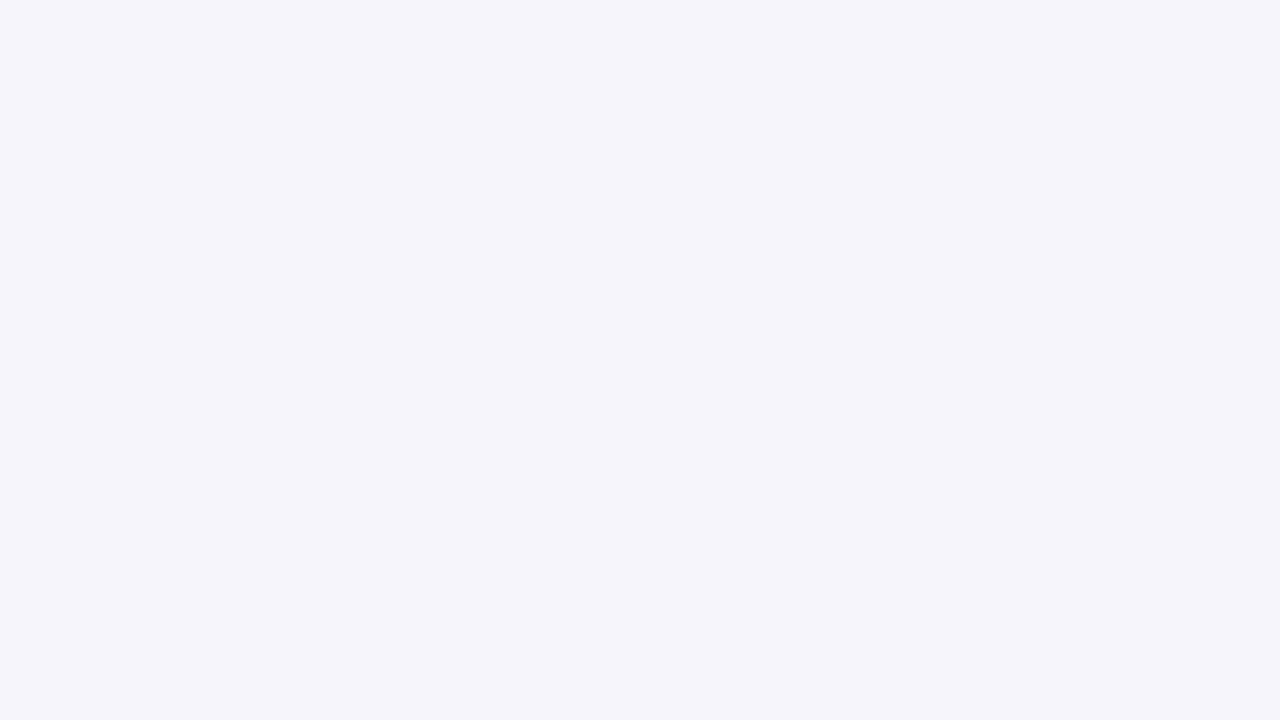

Page reload completed and DOM content ready
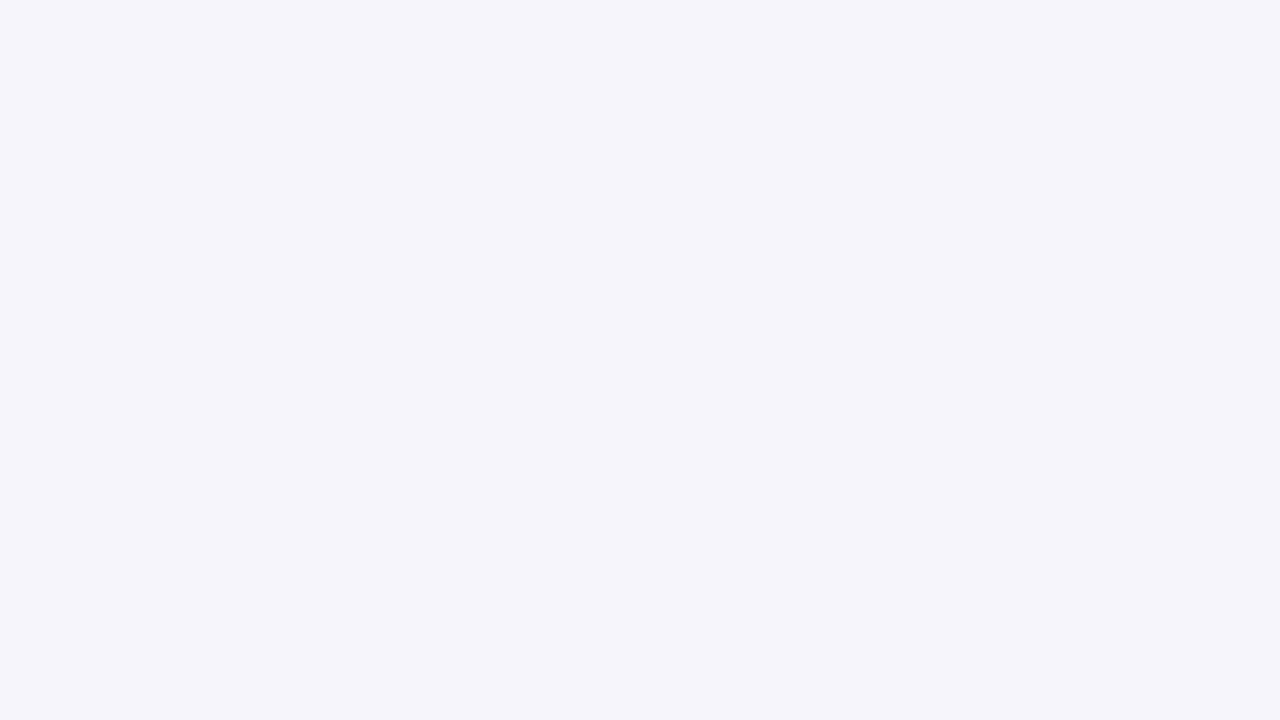

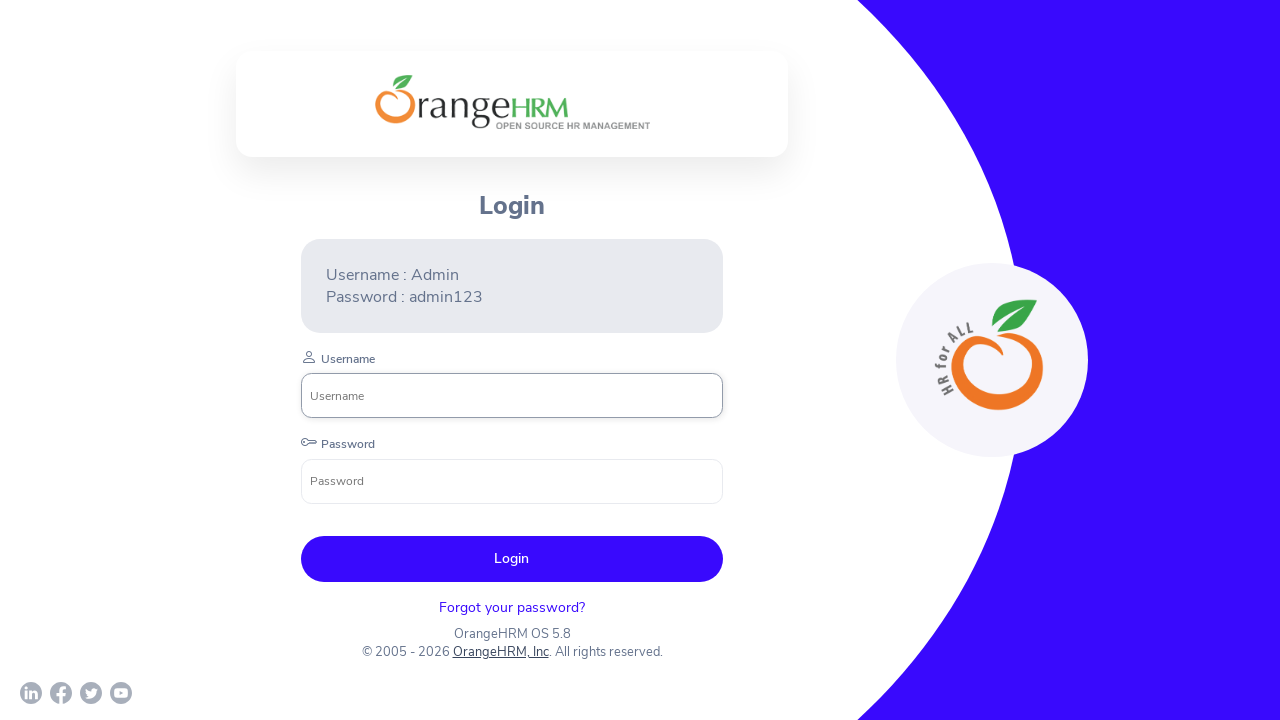